Tests Bootstrap dropdown functionality by clicking on a menu to expand it, then selecting the "JavaScript" option from the dropdown list

Starting URL: http://seleniumpractise.blogspot.in/2016/08/bootstrap-dropdown-example-for-selenium.html

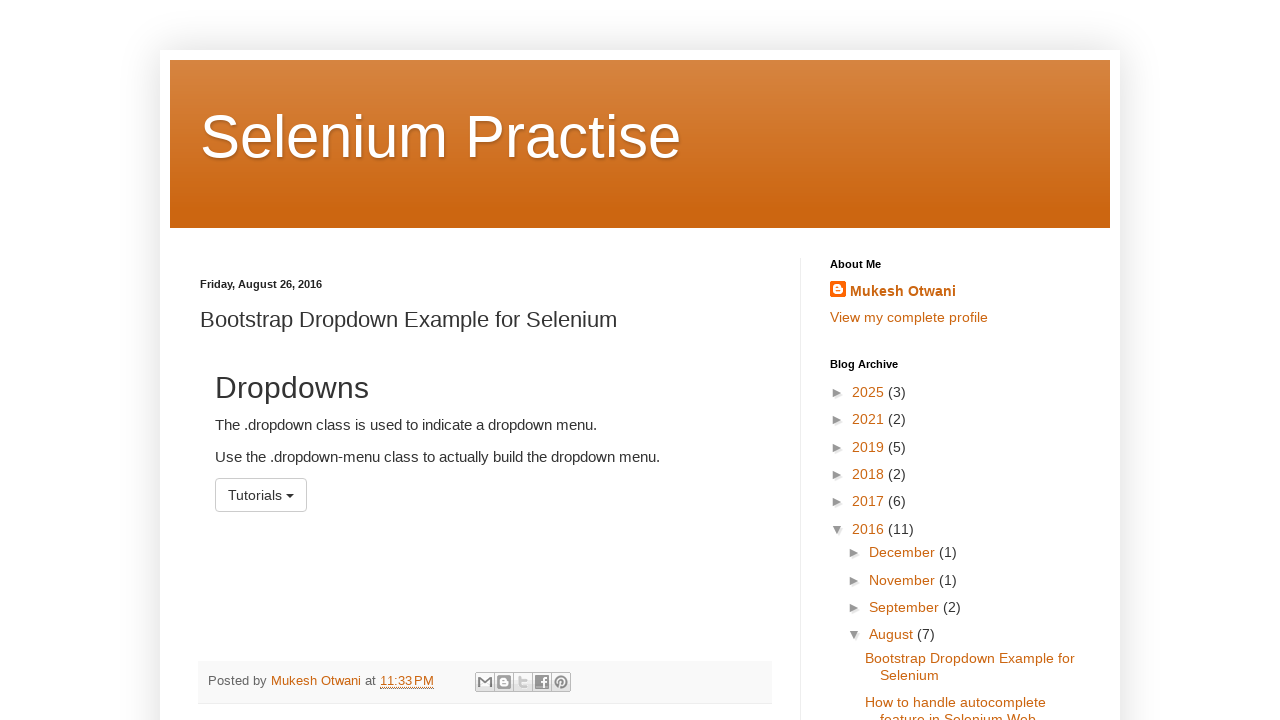

Clicked on dropdown menu to expand it at (261, 495) on #menu1
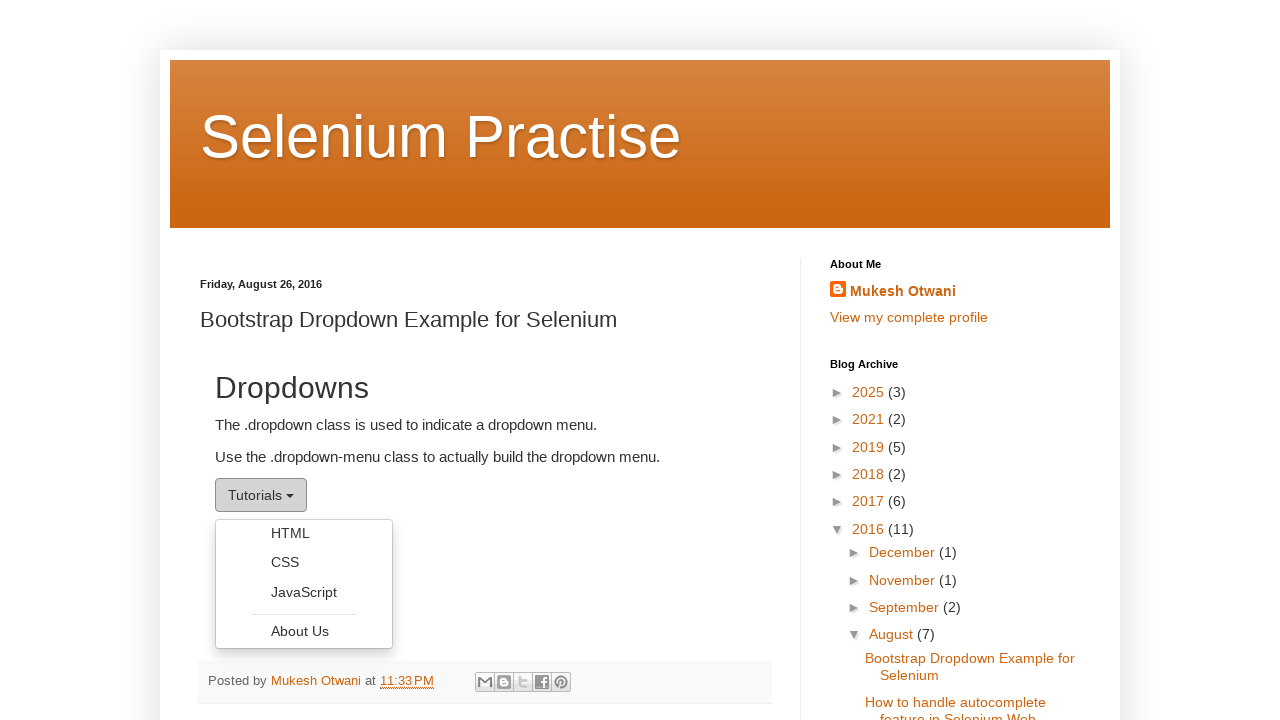

Dropdown items loaded and became visible
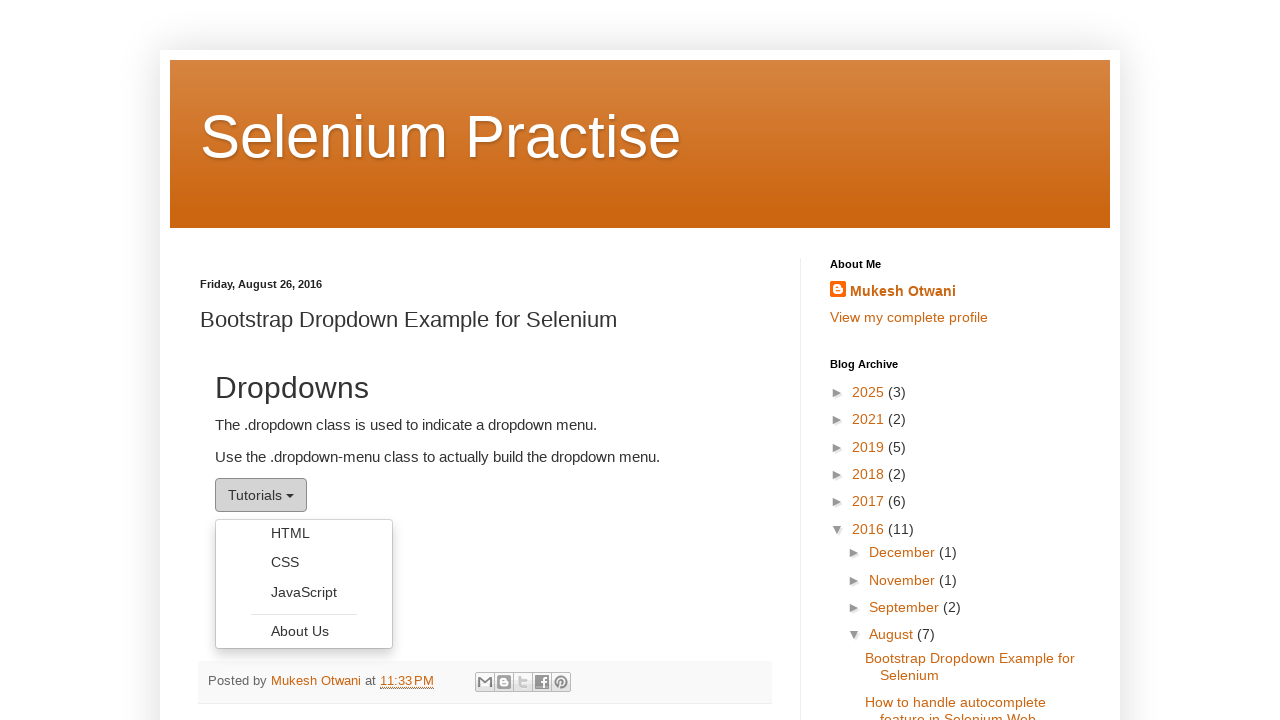

Selected 'JavaScript' option from dropdown menu at (304, 592) on ul.dropdown-menu li a:has-text('JavaScript')
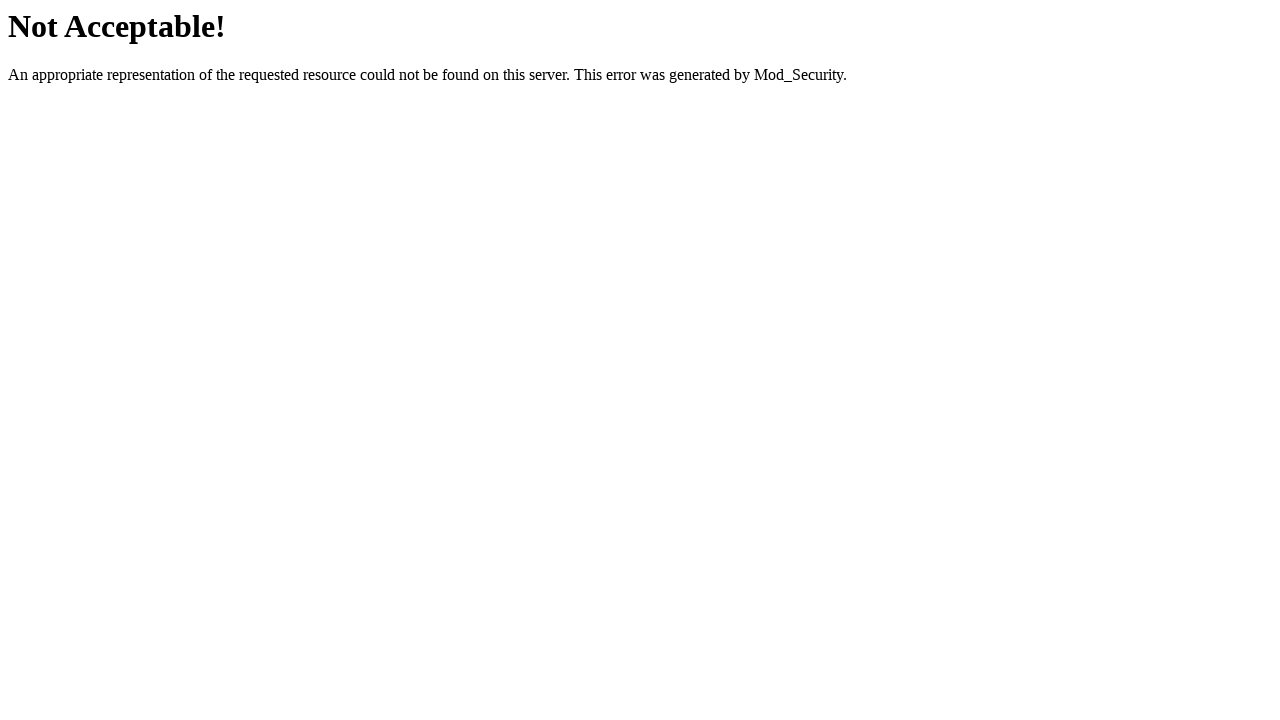

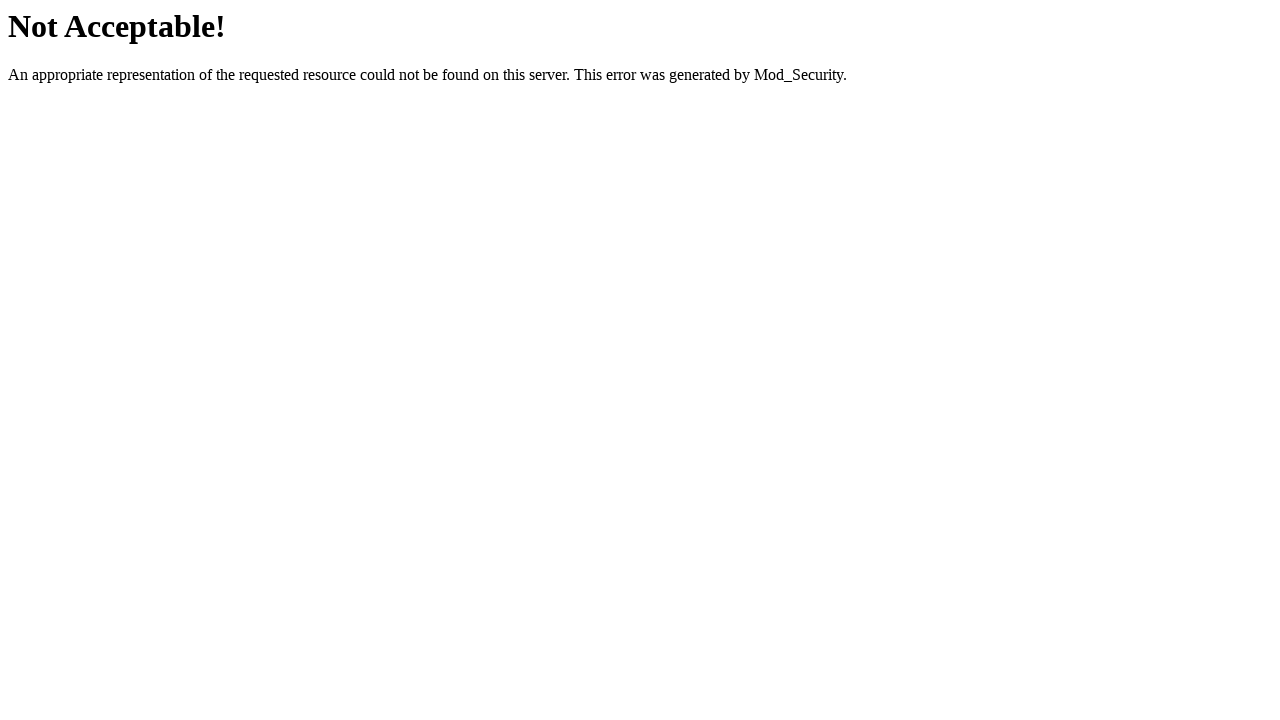